Navigates to an e-commerce site and adds specific products (Brocolli, Cucumber, Beetroot) to the cart by finding them in the product list and clicking their add buttons

Starting URL: https://rahulshettyacademy.com/seleniumPractise/#/

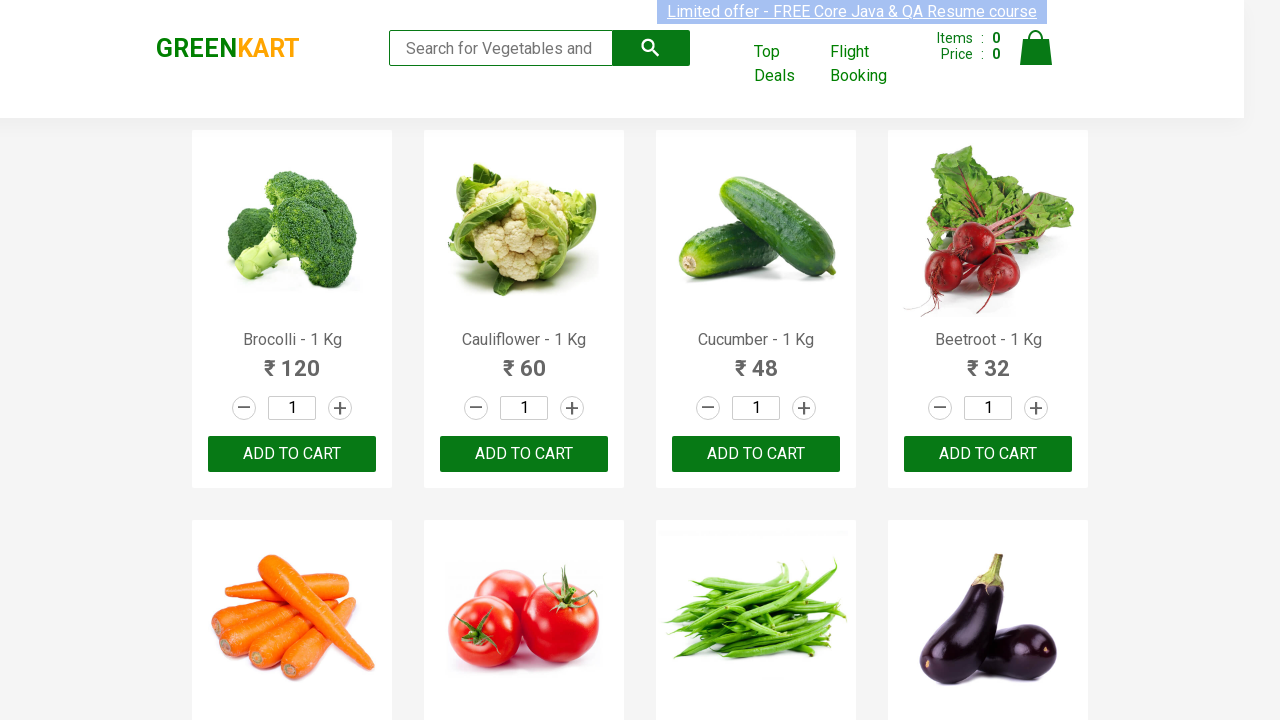

Navigated to GreenKart e-commerce site
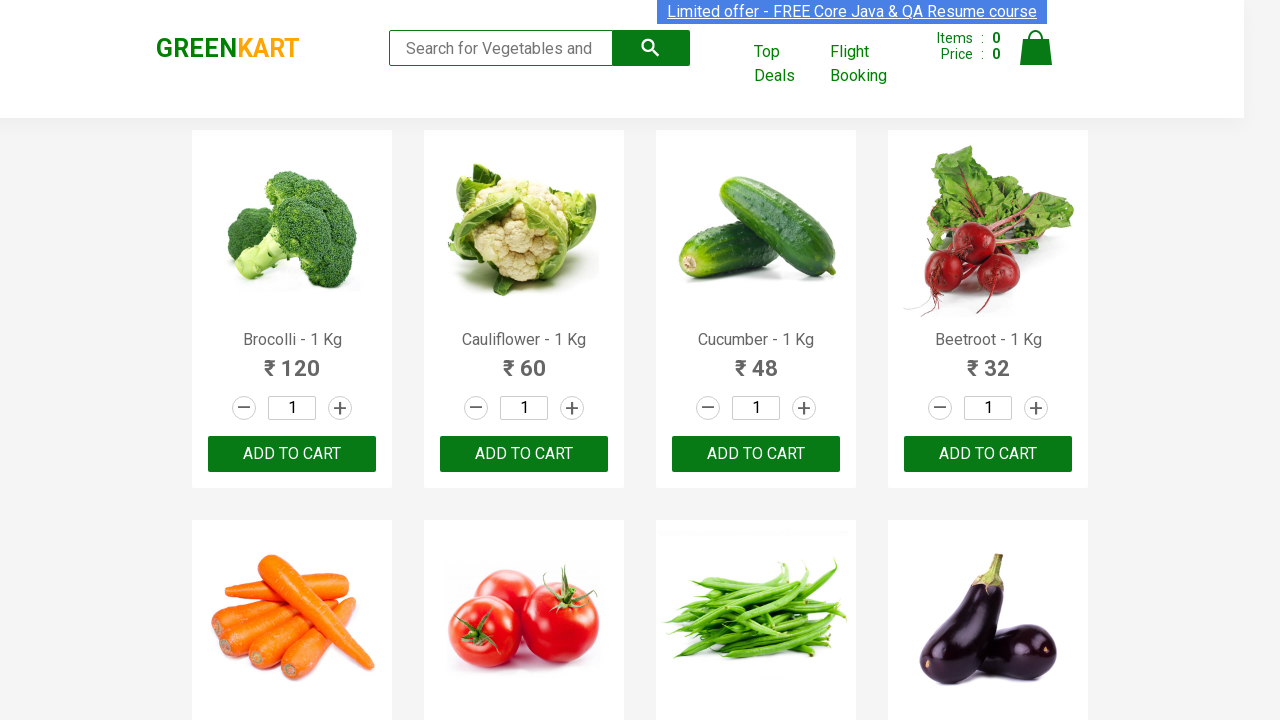

Retrieved all product elements from the page
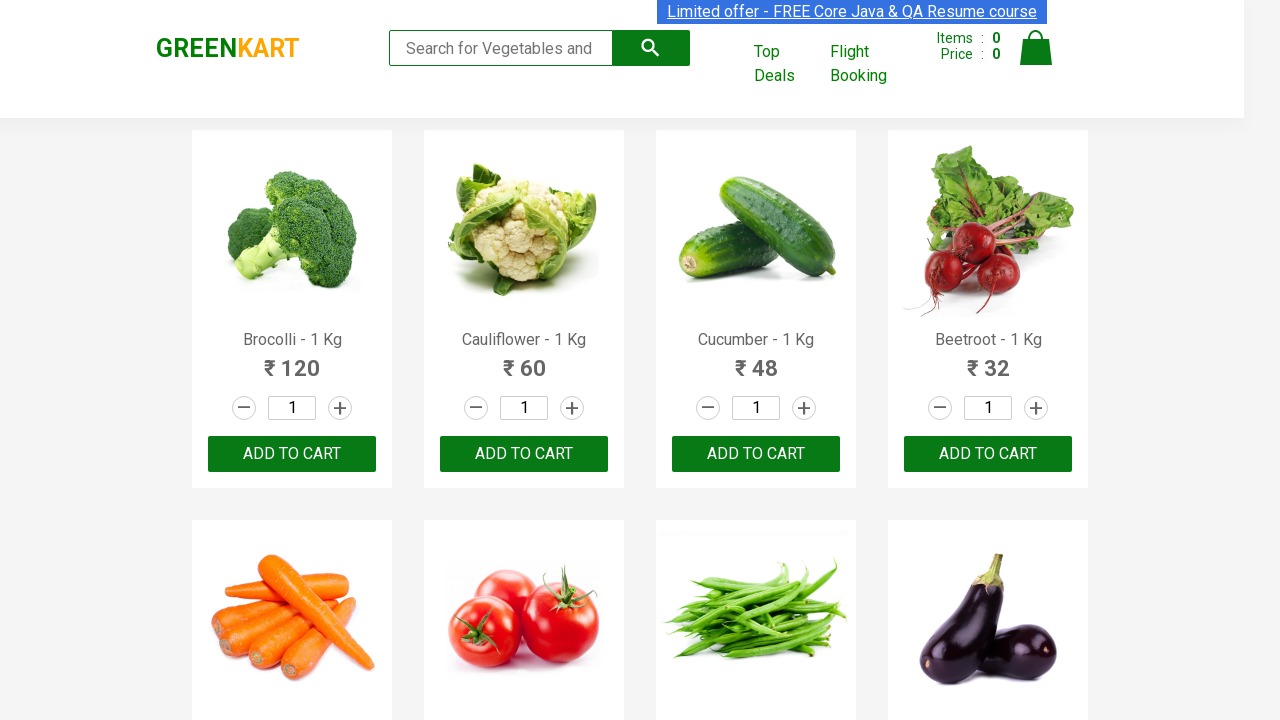

Added Brocolli to cart at (292, 454) on xpath=//div[@class='product-action']/button >> nth=0
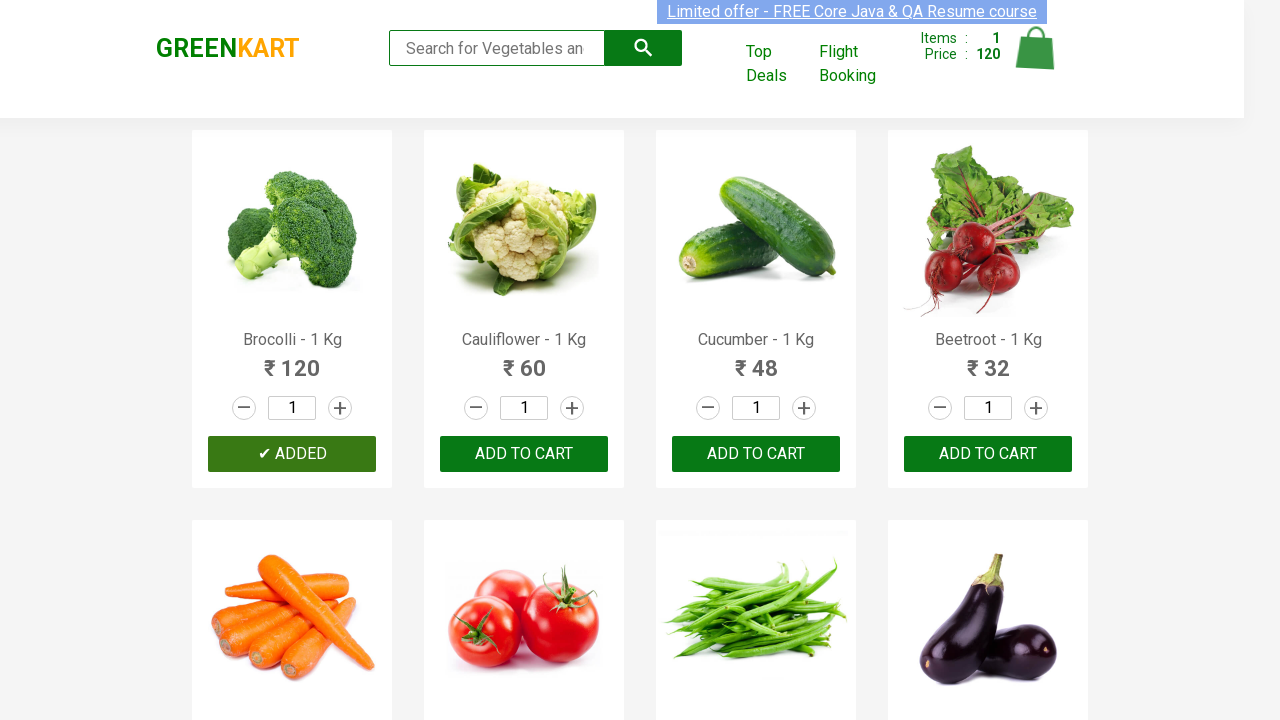

Added Cucumber to cart at (756, 454) on xpath=//div[@class='product-action']/button >> nth=2
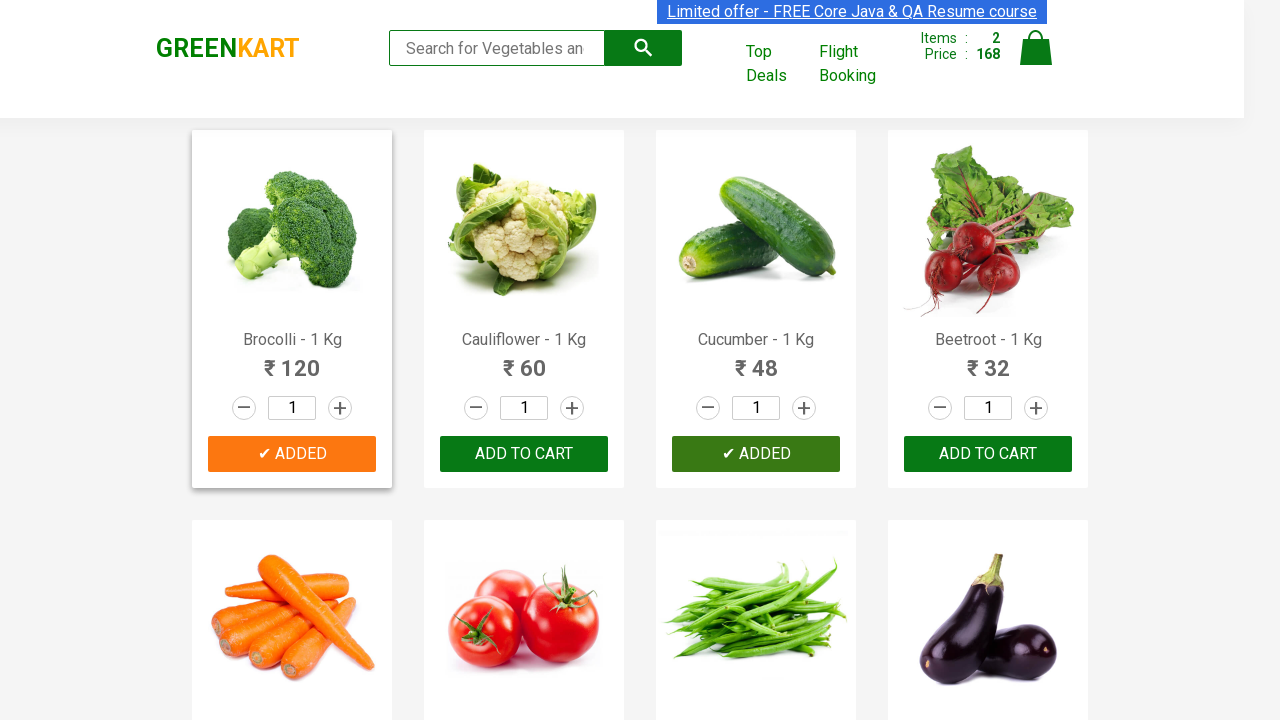

Added Beetroot to cart at (988, 454) on xpath=//div[@class='product-action']/button >> nth=3
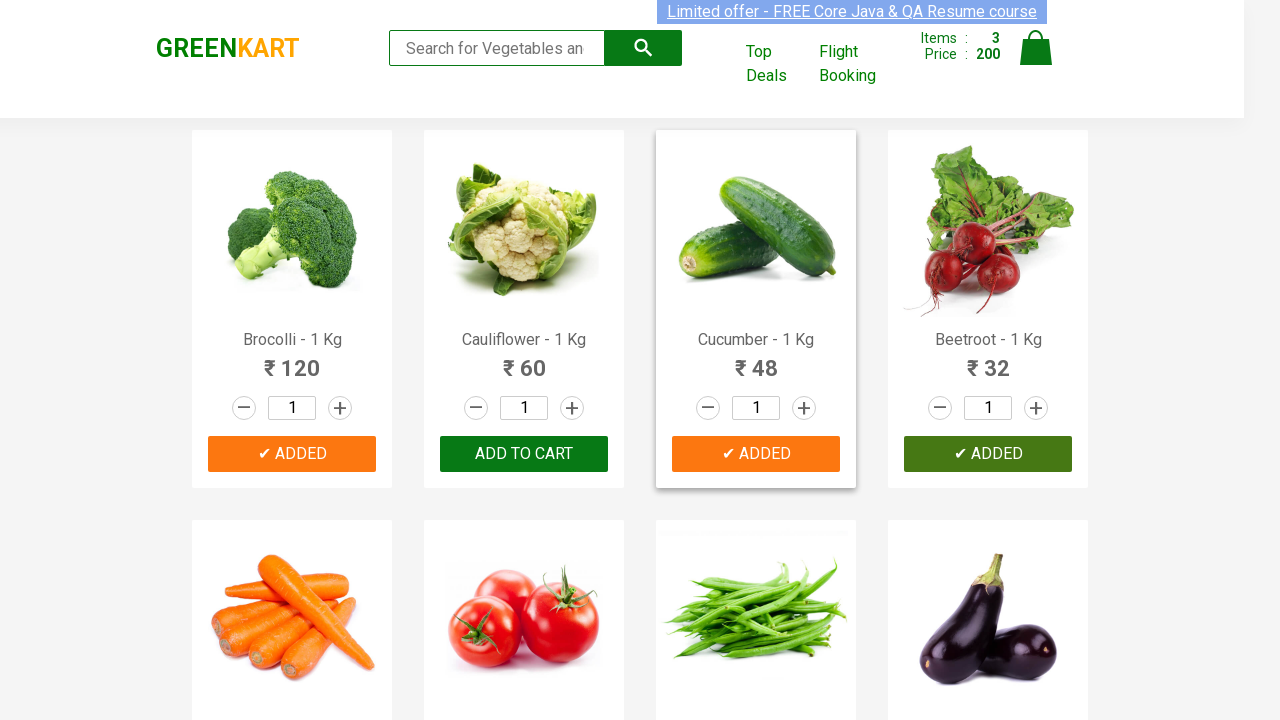

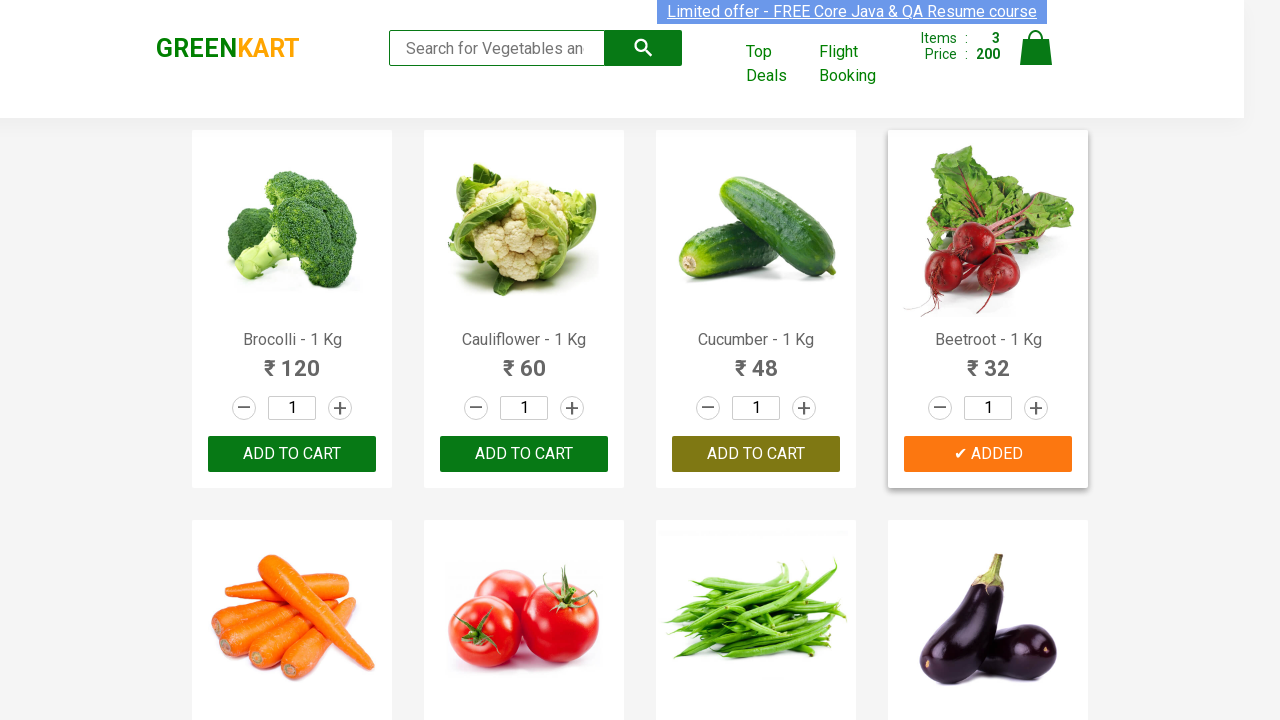